Tests JavaScript prompt dialog handling by entering text into the prompt, accepting it, and then dismissing a second prompt.

Starting URL: https://the-internet.herokuapp.com/javascript_alerts

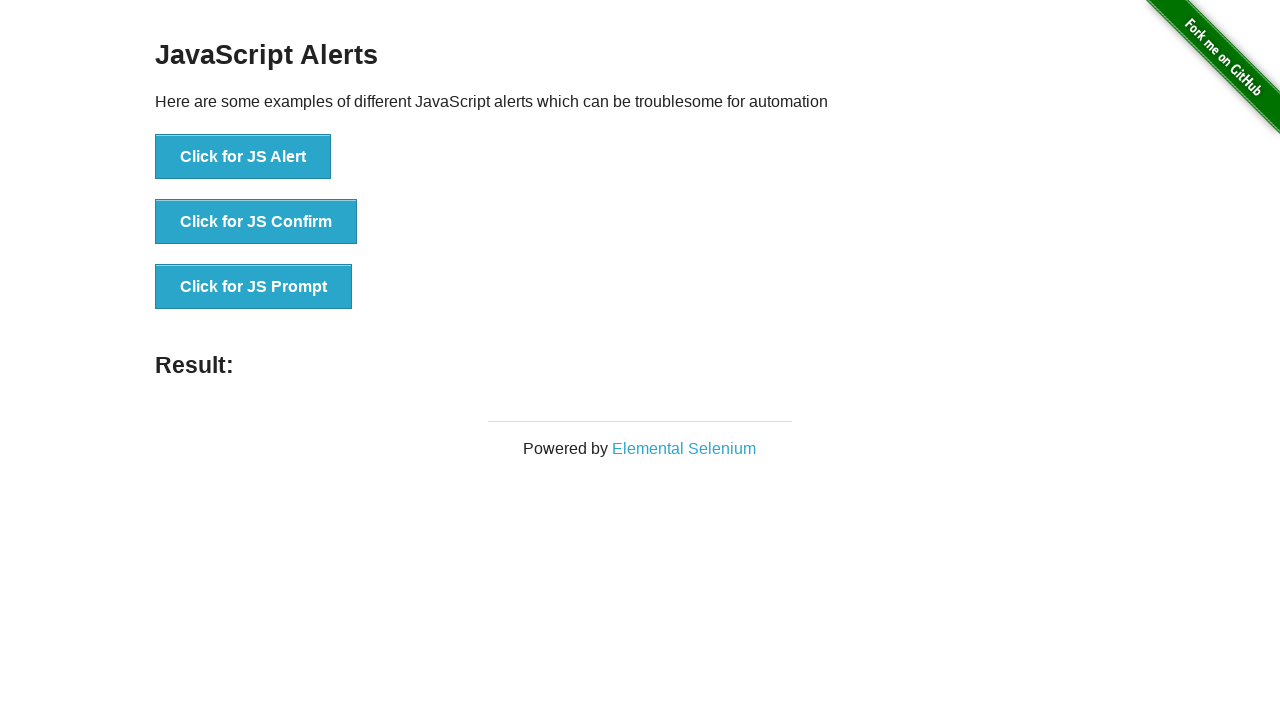

Set up dialog handler to accept prompt with '123'
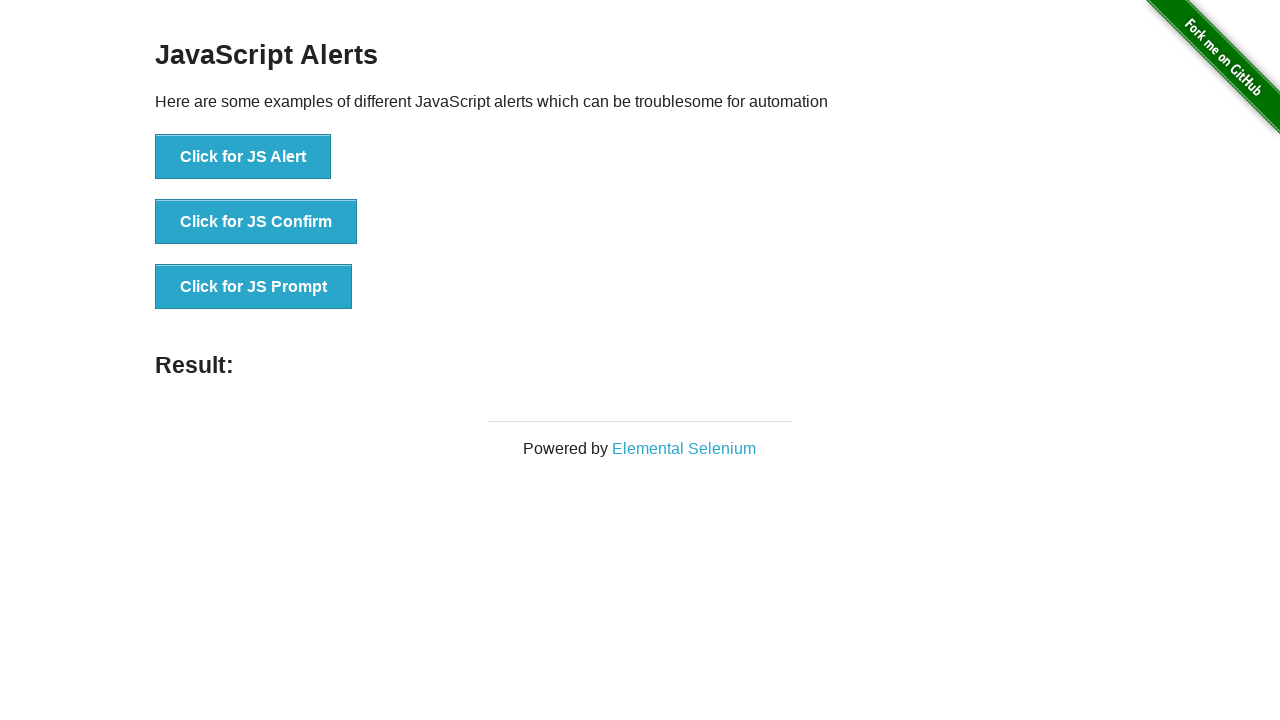

Clicked button to trigger first JS prompt dialog at (254, 287) on text=Click for JS Prompt
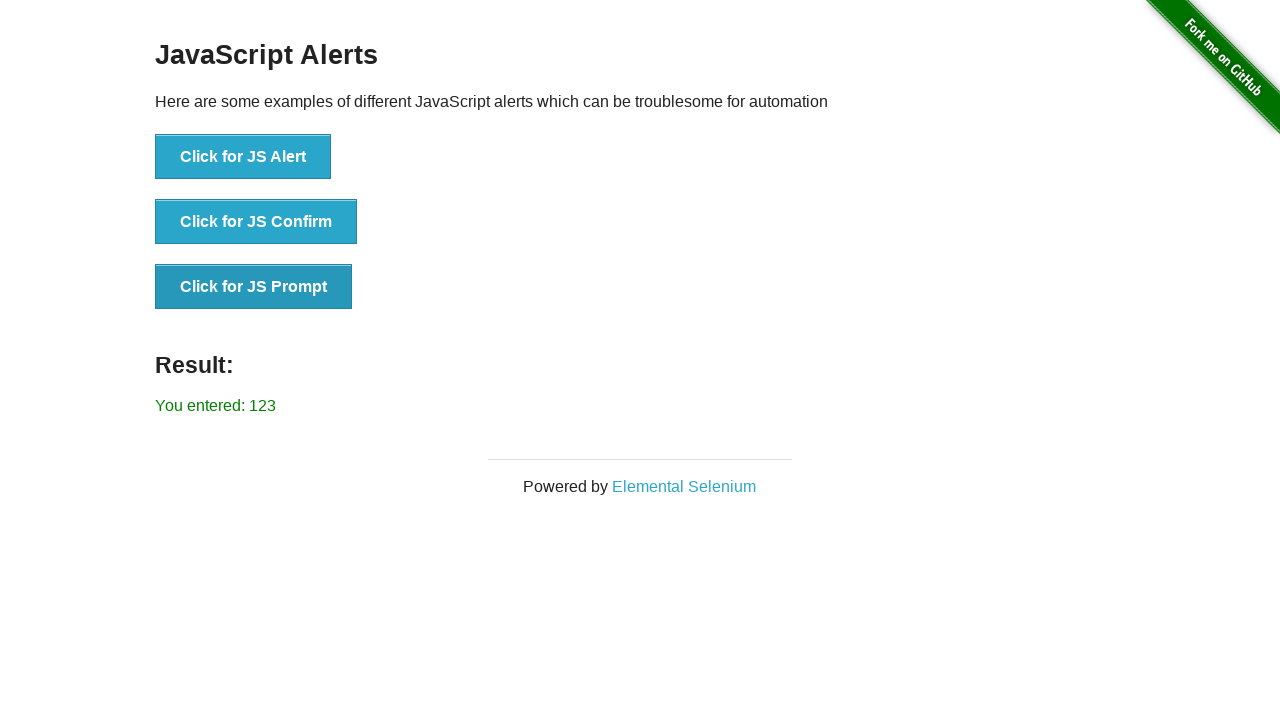

Verified result shows 'You entered: 123' after accepting prompt
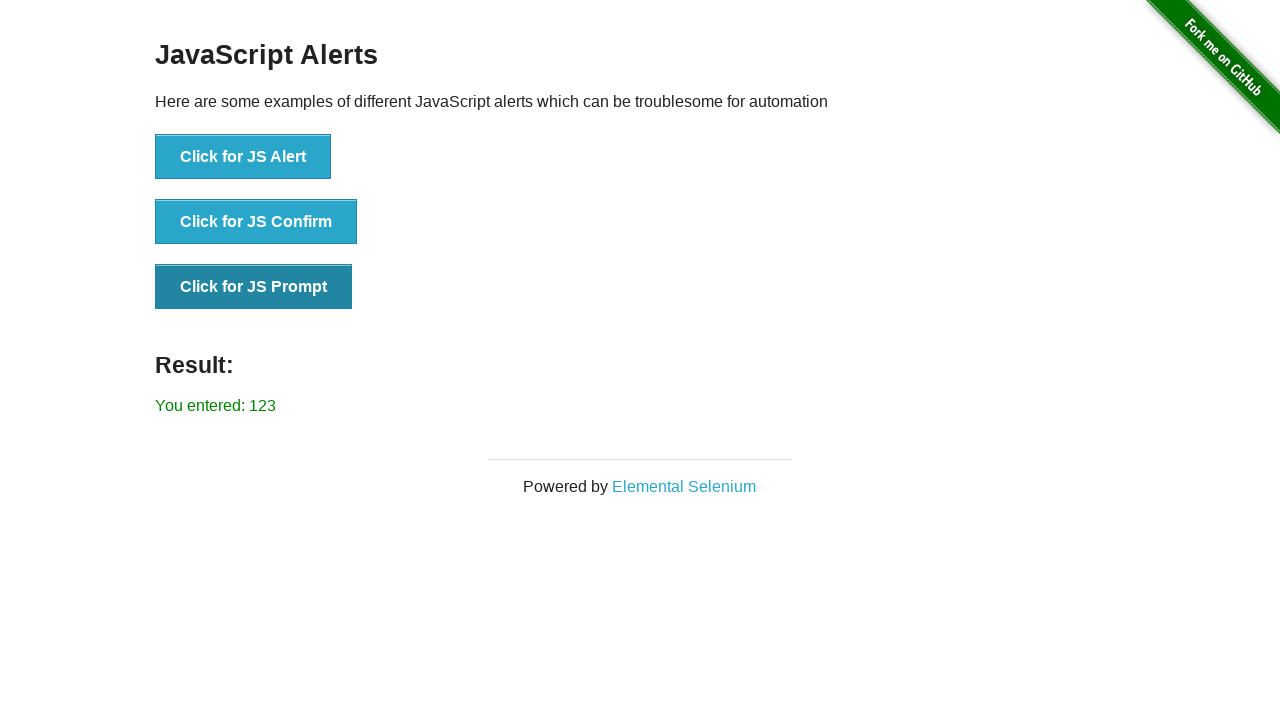

Set up dialog handler to dismiss the second prompt
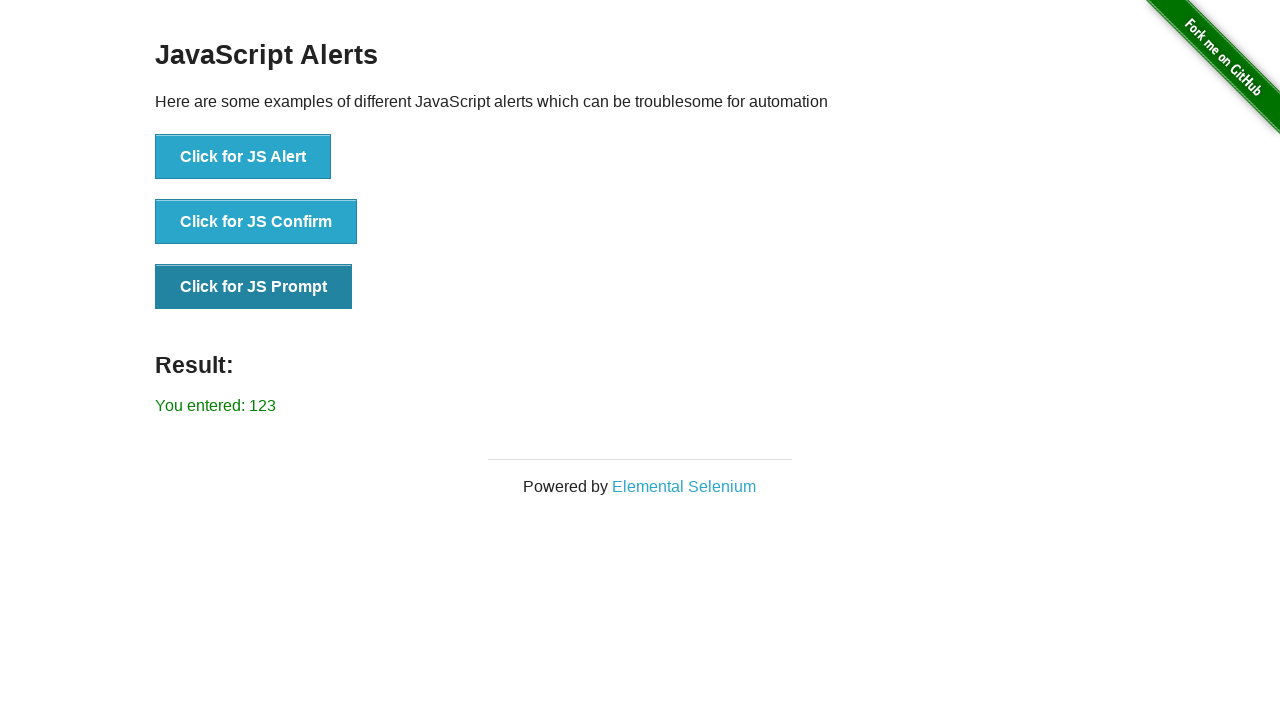

Clicked button to trigger second JS prompt dialog at (254, 287) on text=Click for JS Prompt
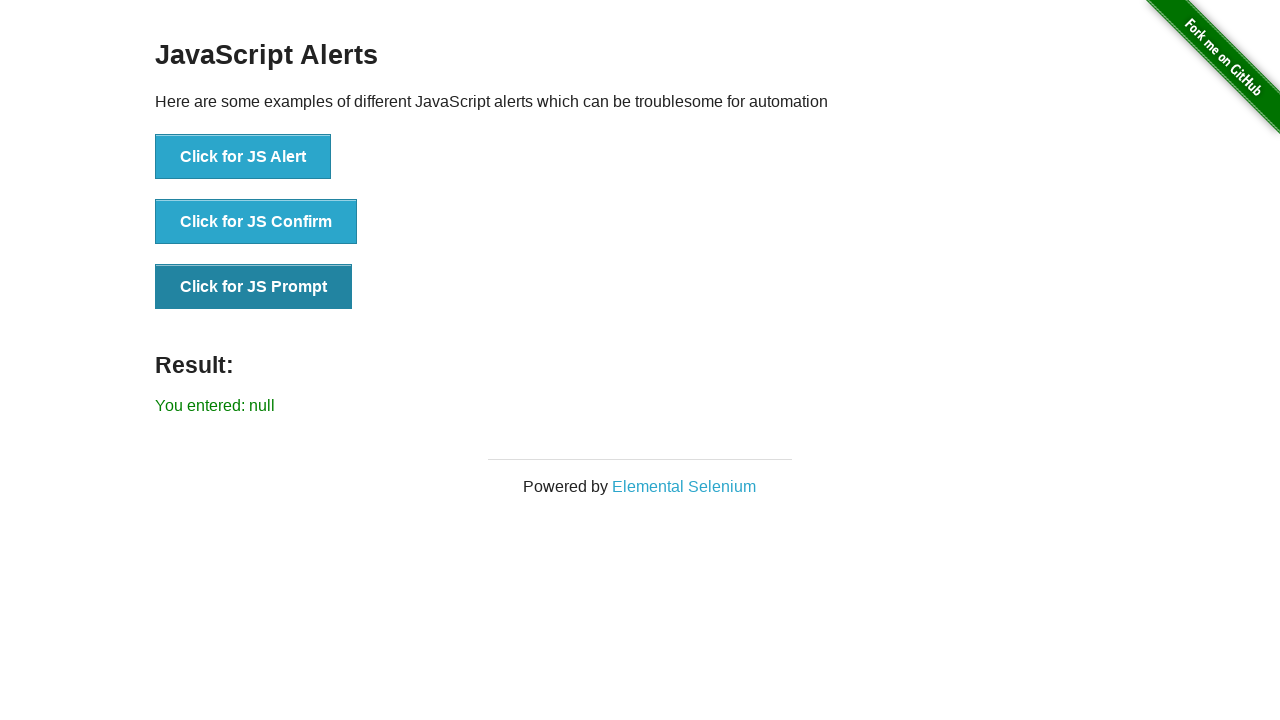

Verified result shows 'You entered: null' after dismissing prompt
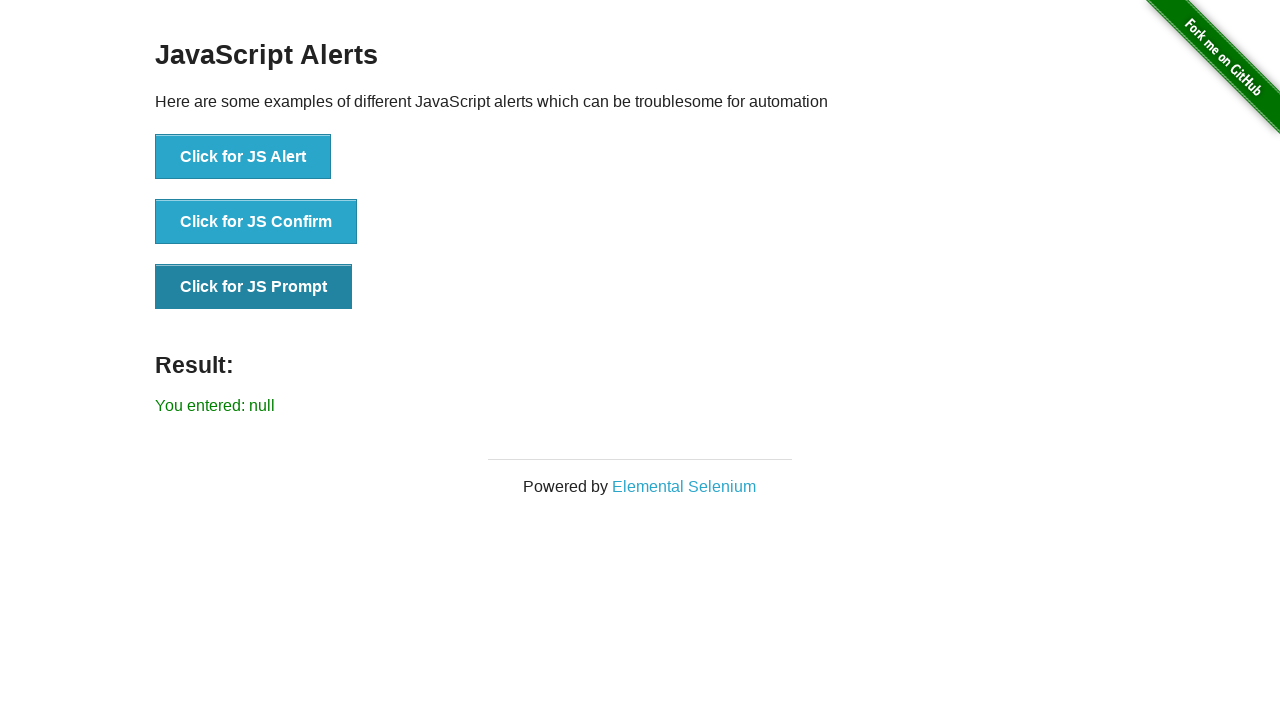

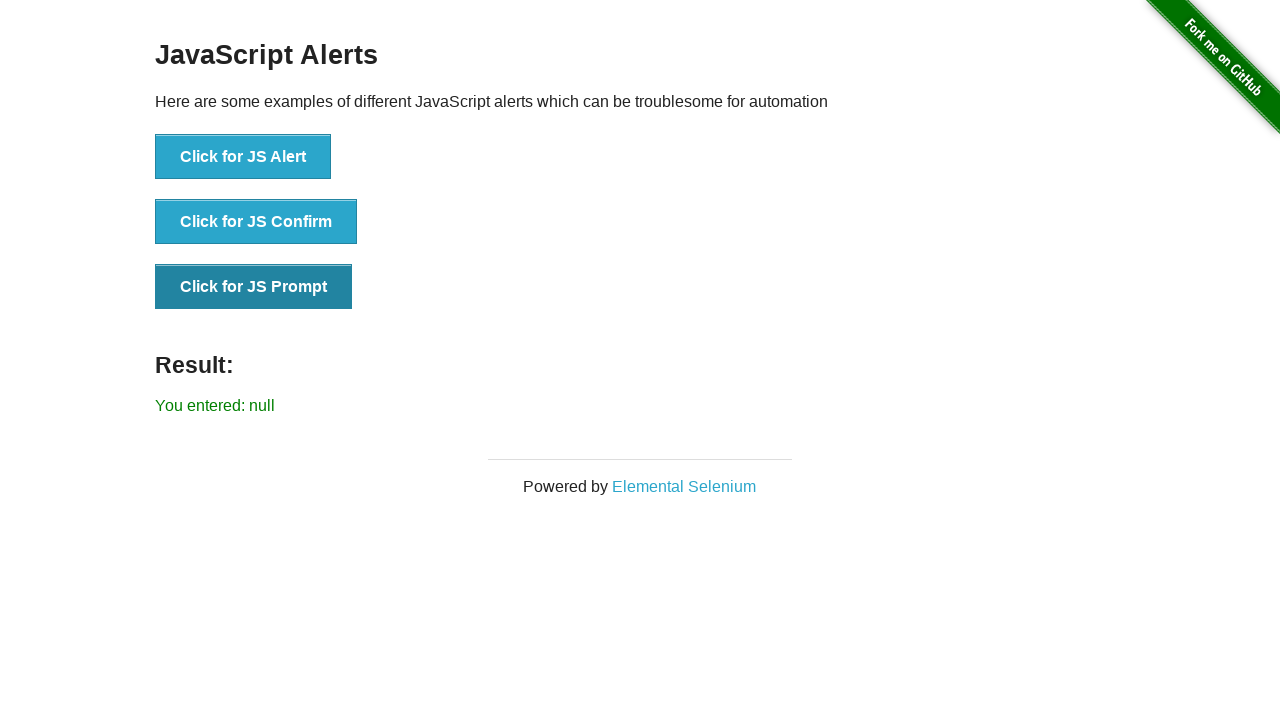